Tests course search functionality by entering a search term and verifying that relevant courses are displayed in the results

Starting URL: https://www.np.edu.sg/schools-courses/full-time-courses

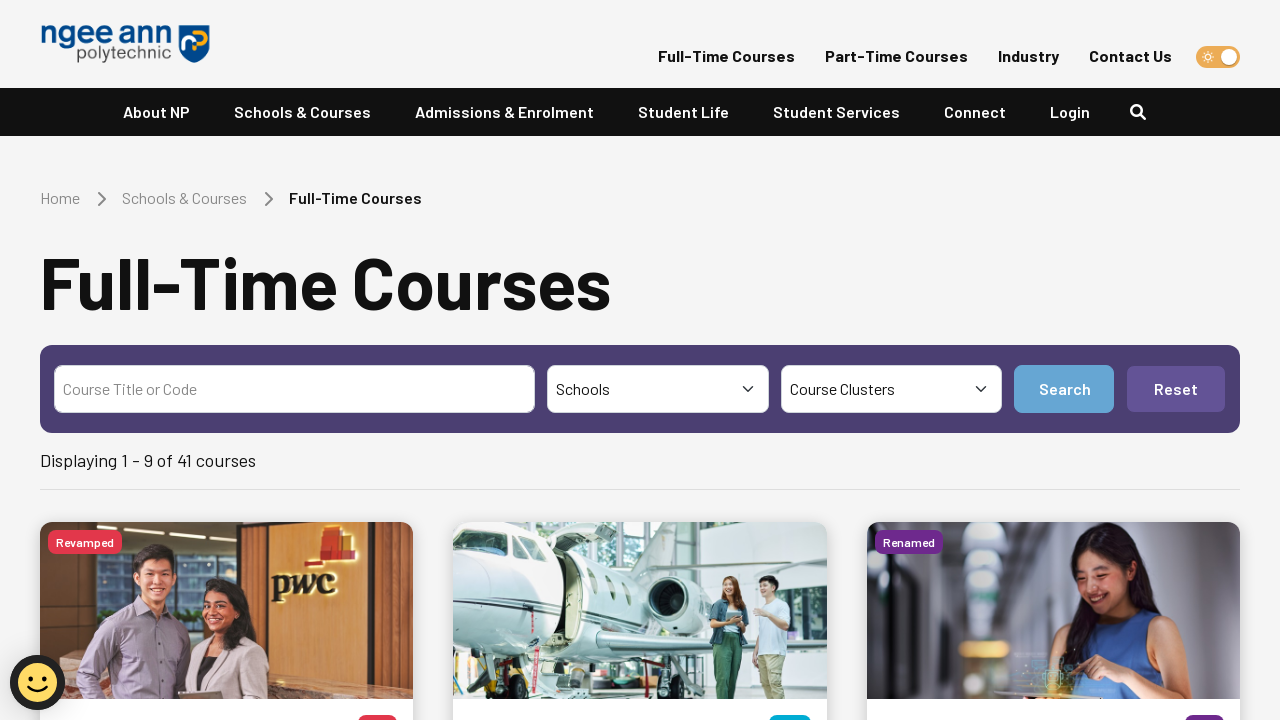

Filled course search field with 'engineering' on #courseListingSearch
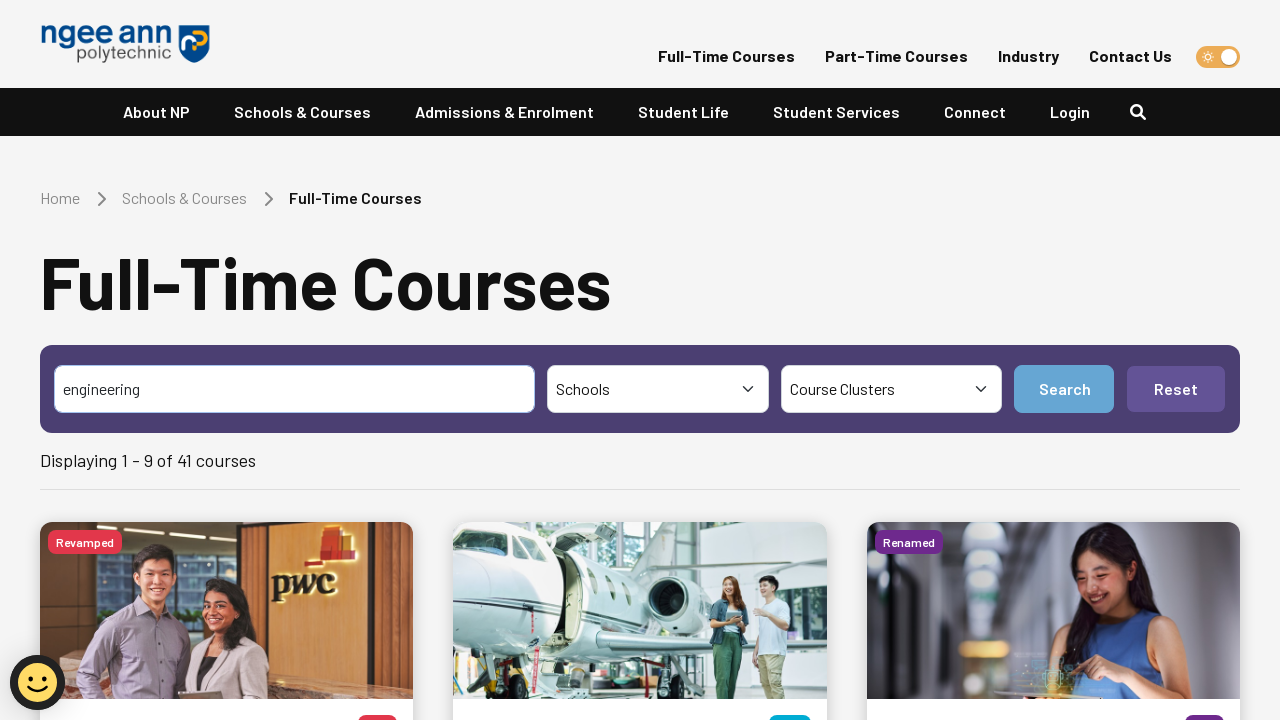

Clicked search button to submit course search at (1064, 389) on #btn-search
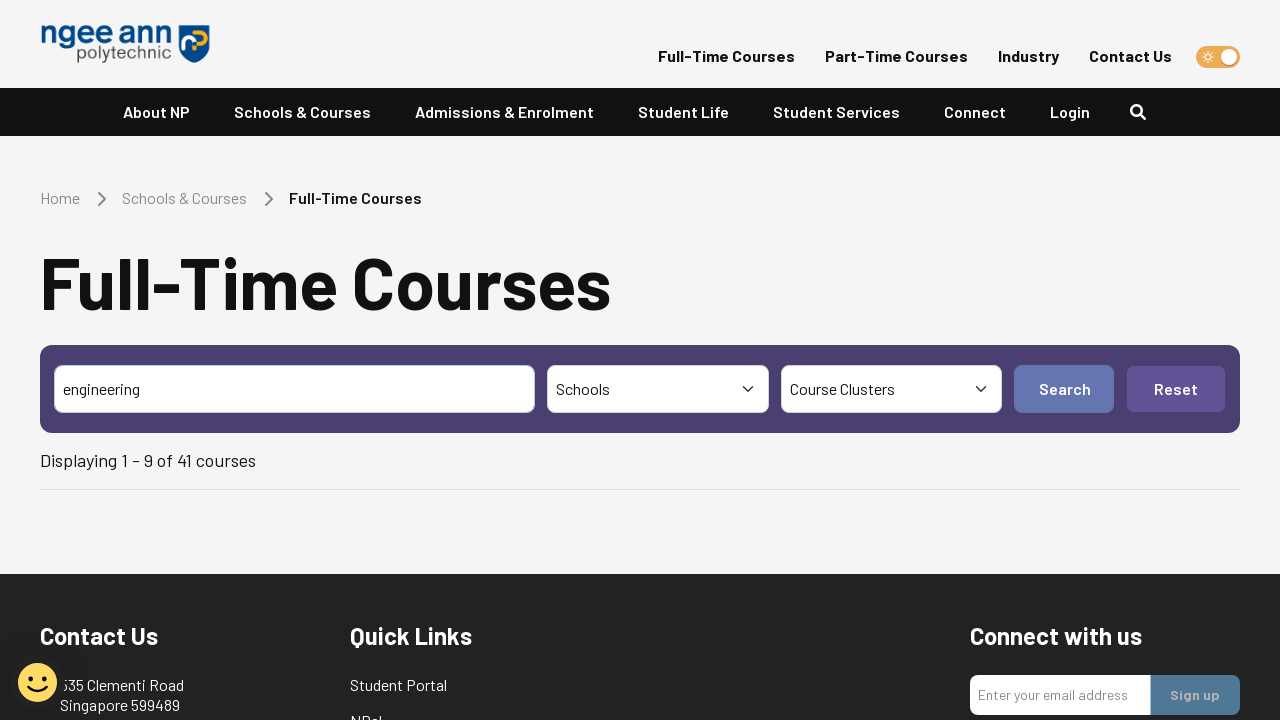

Waited for course search results to load
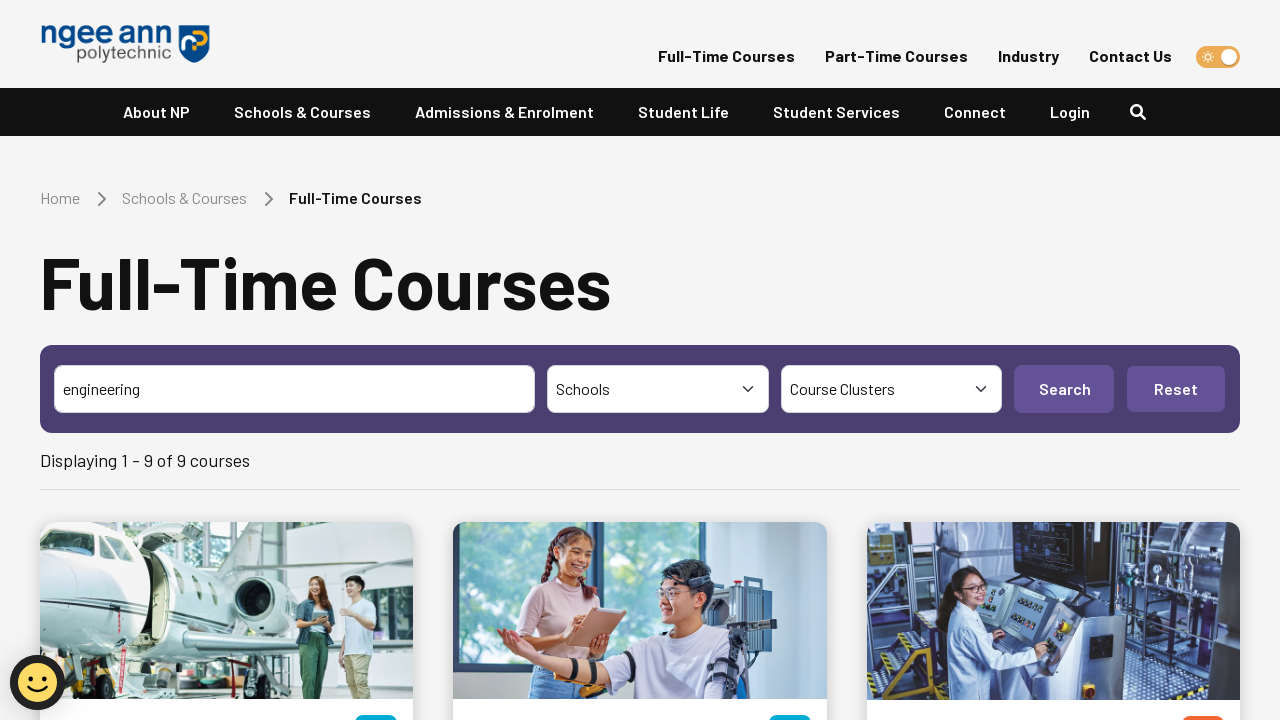

Retrieved all course title elements from search results
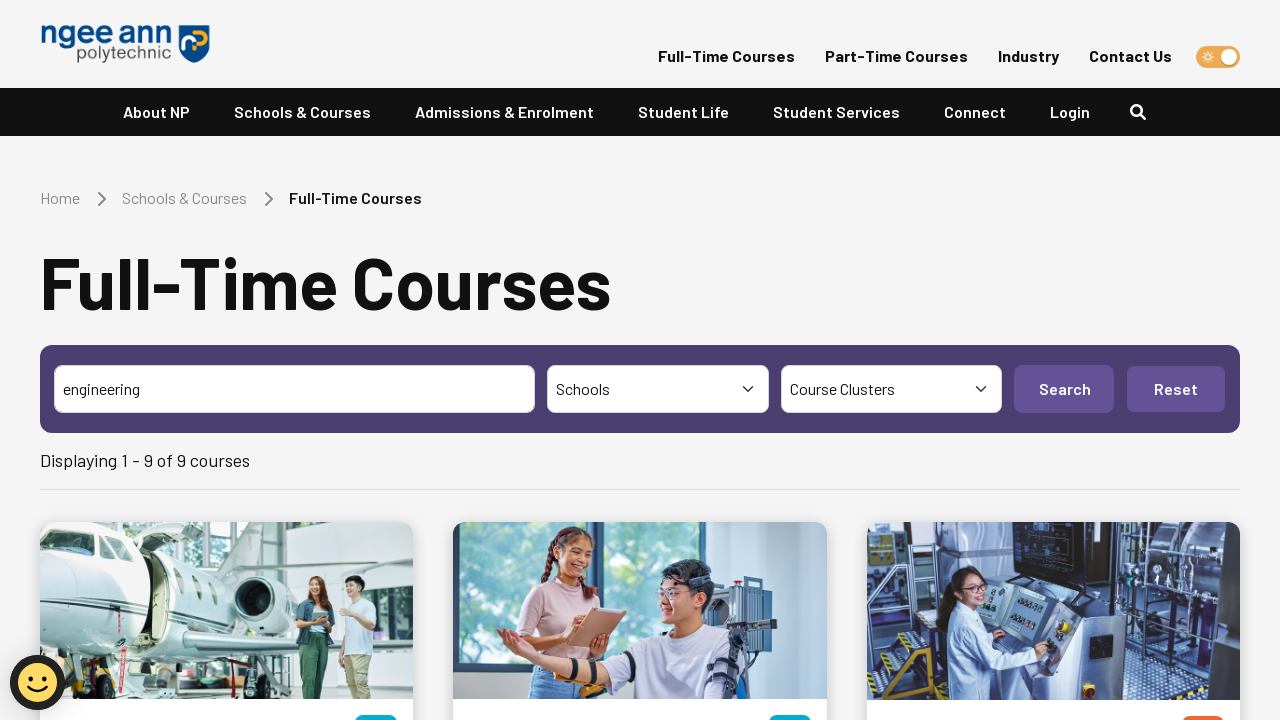

Verified course title contains 'engineering':  Aerospace Engineering (AEG)
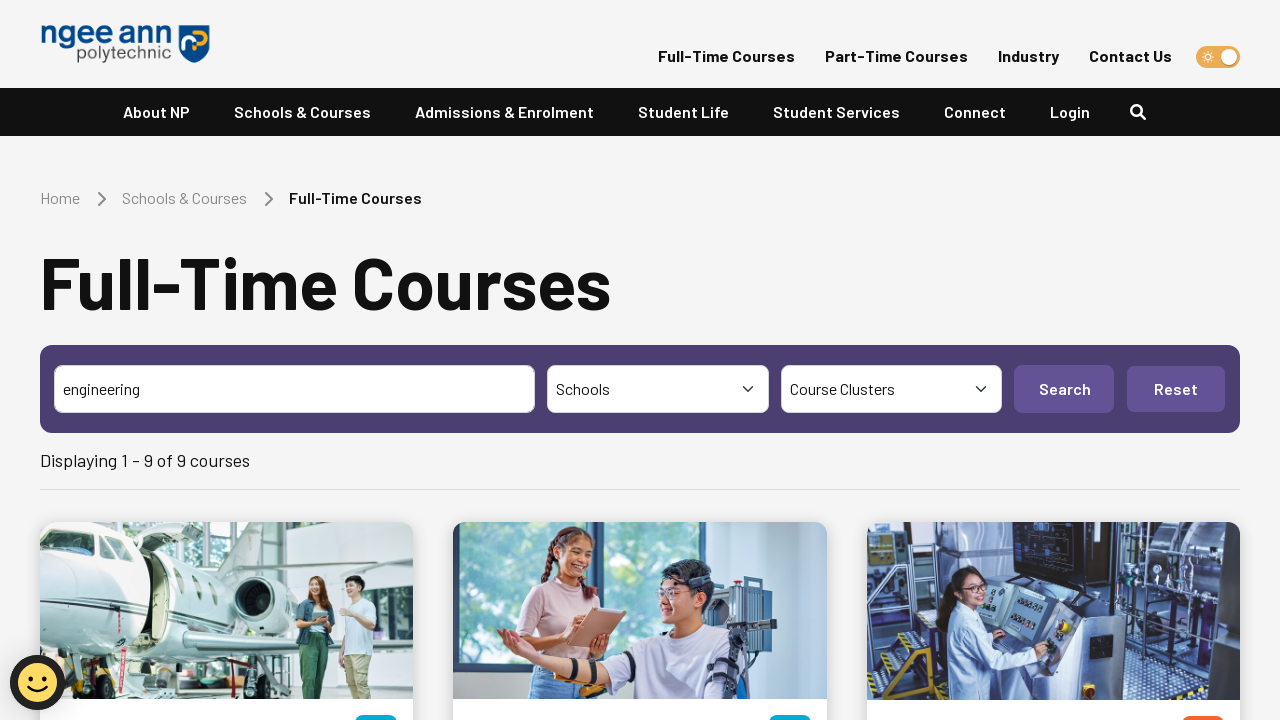

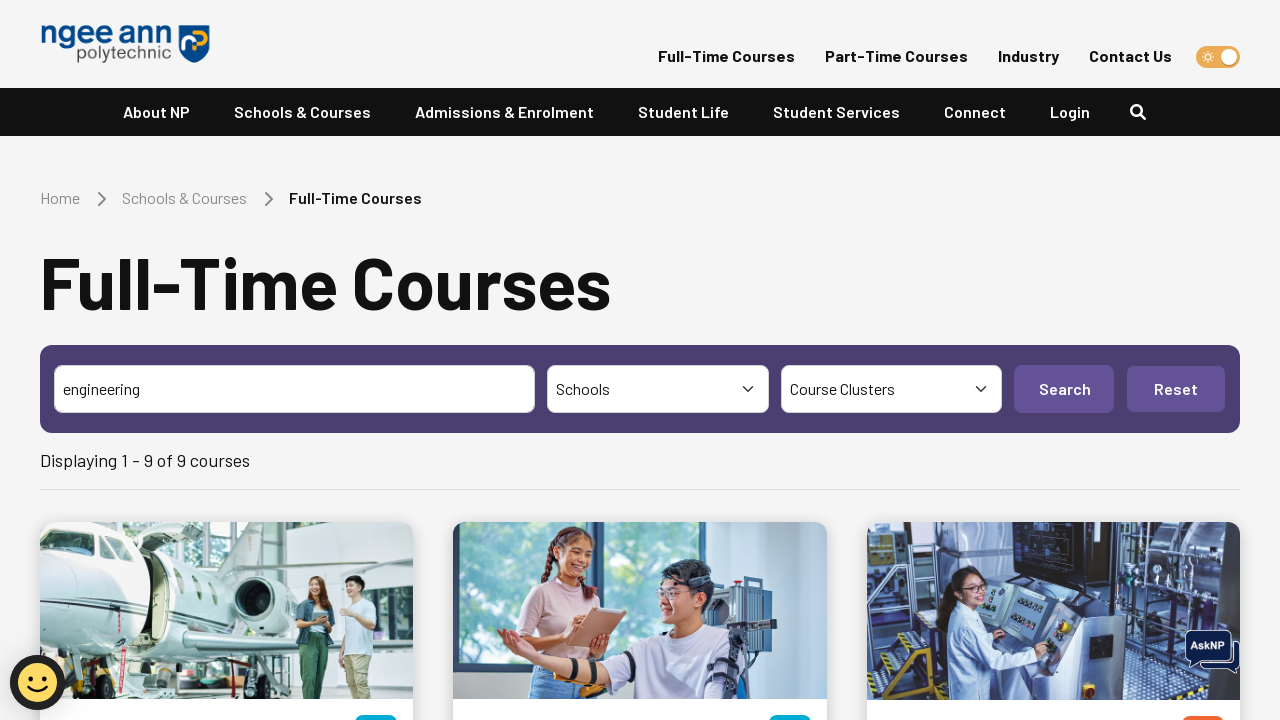